Navigates to Rahul Shetty Academy website and verifies the page title

Starting URL: https://rahulshettyacademy.com

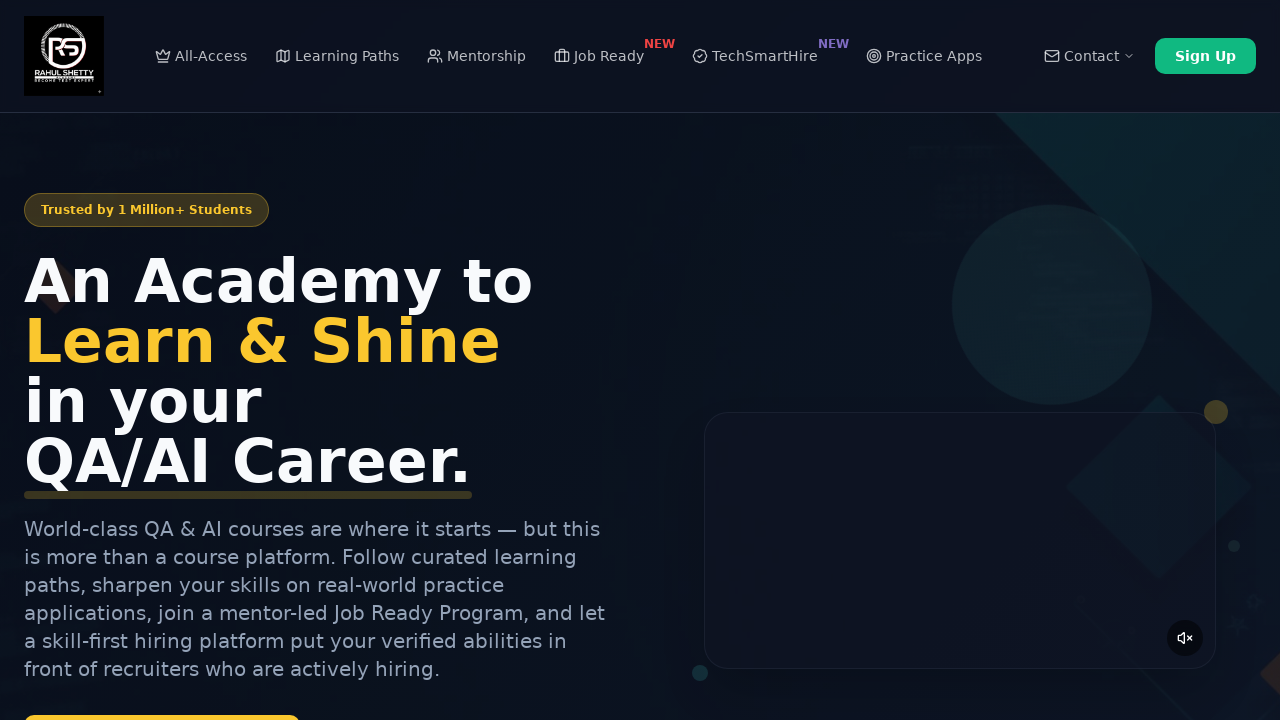

Navigated to Rahul Shetty Academy website
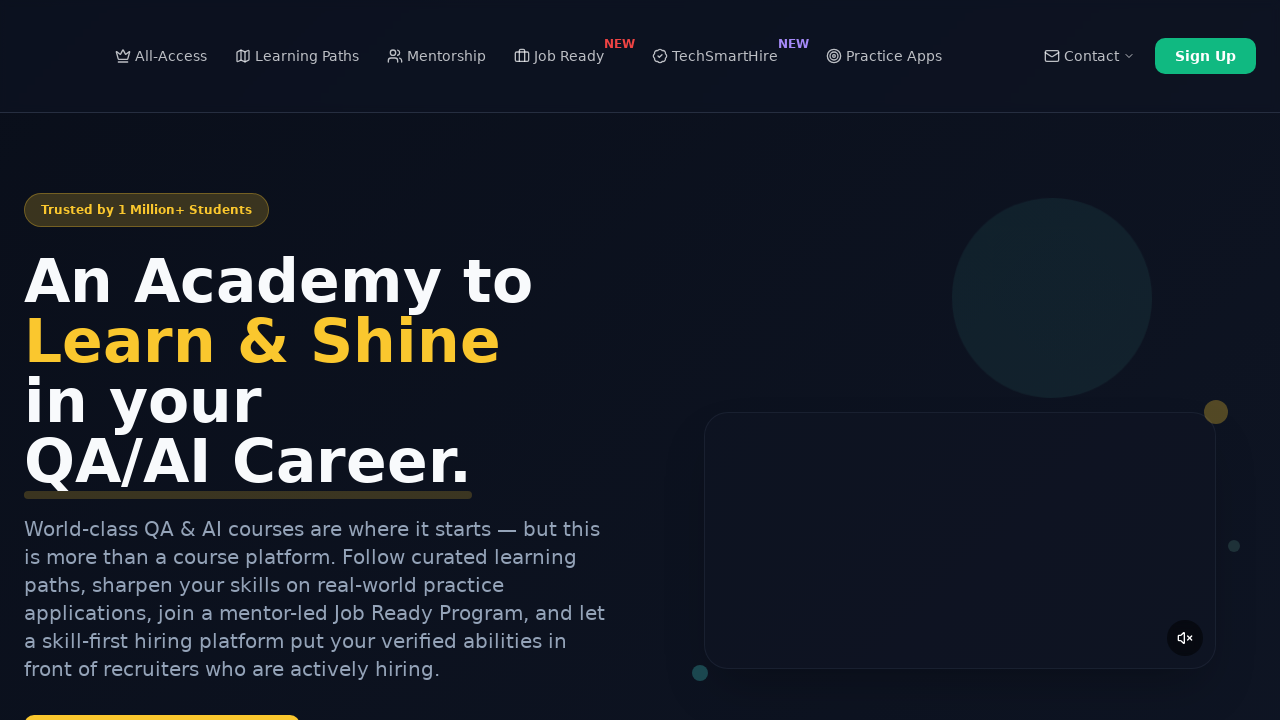

Verified page title contains 'Rahul Shetty Academy'
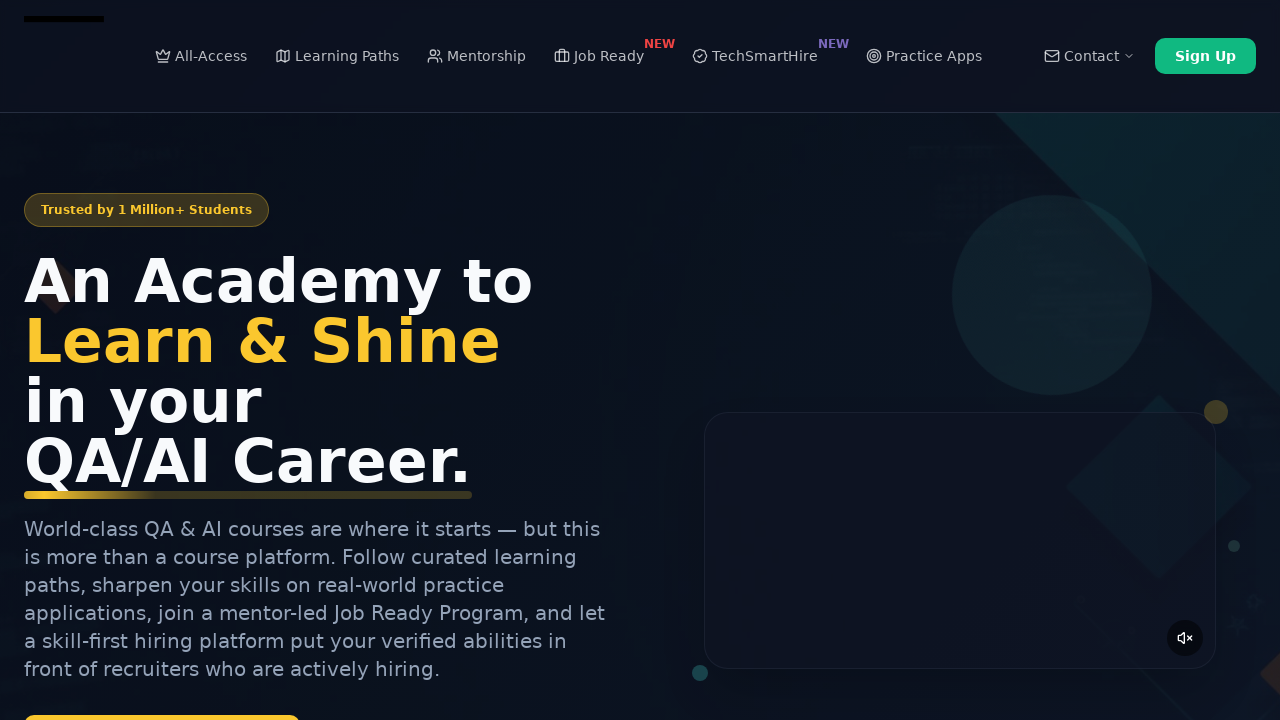

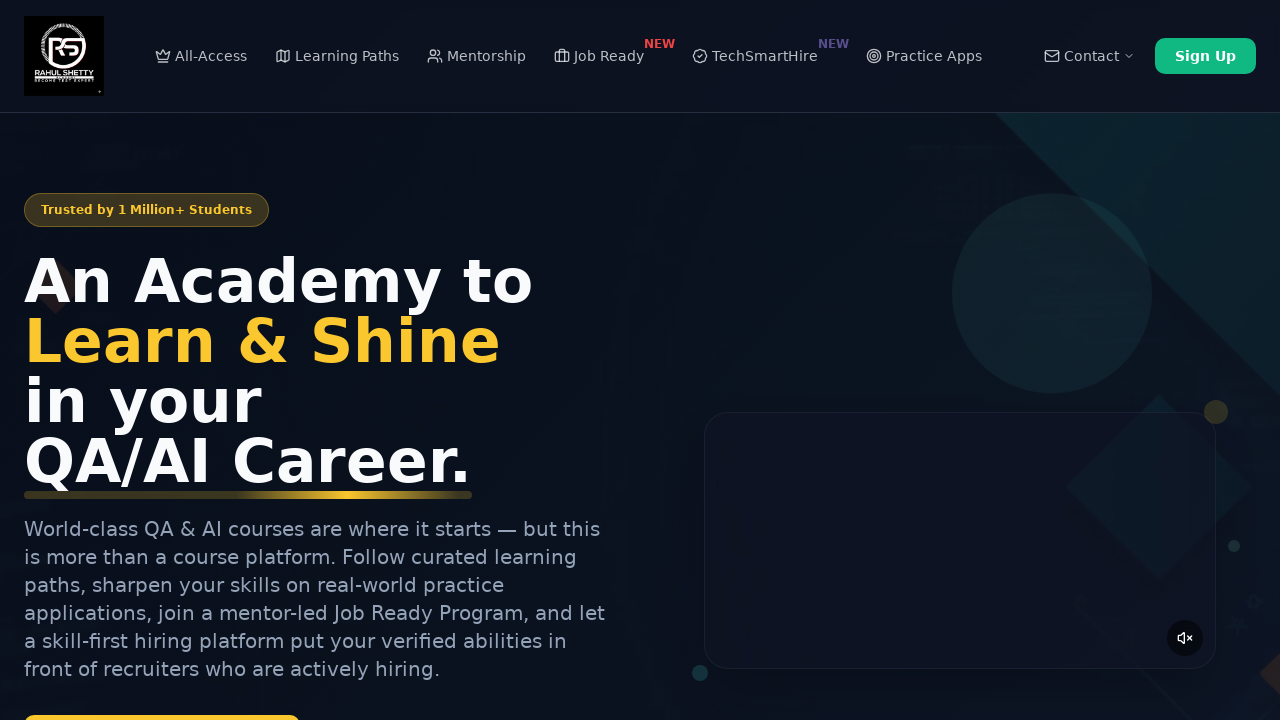